Tests browser window size manipulation by maximizing the window, retrieving the current size, and then setting it to a specific dimension (300x300 pixels).

Starting URL: https://vctcpune.com/selenium/practice.html

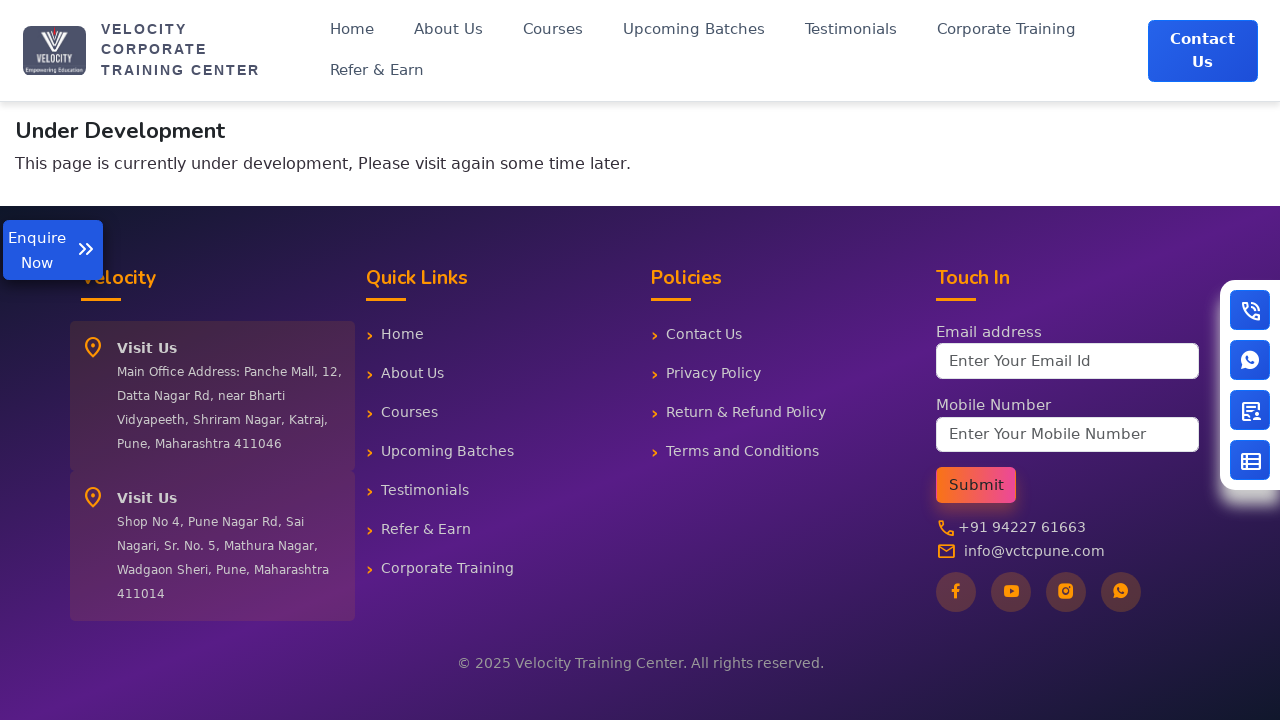

Navigated to practice page
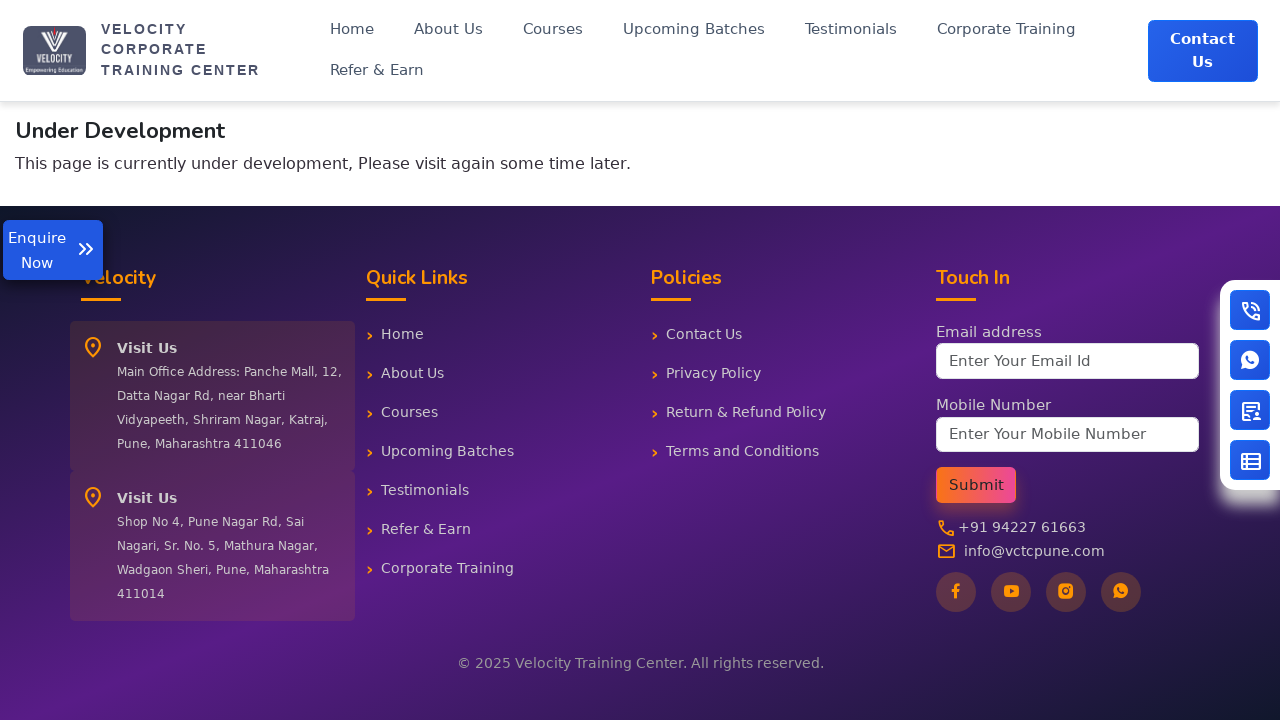

Set viewport to maximized size (1920x1080)
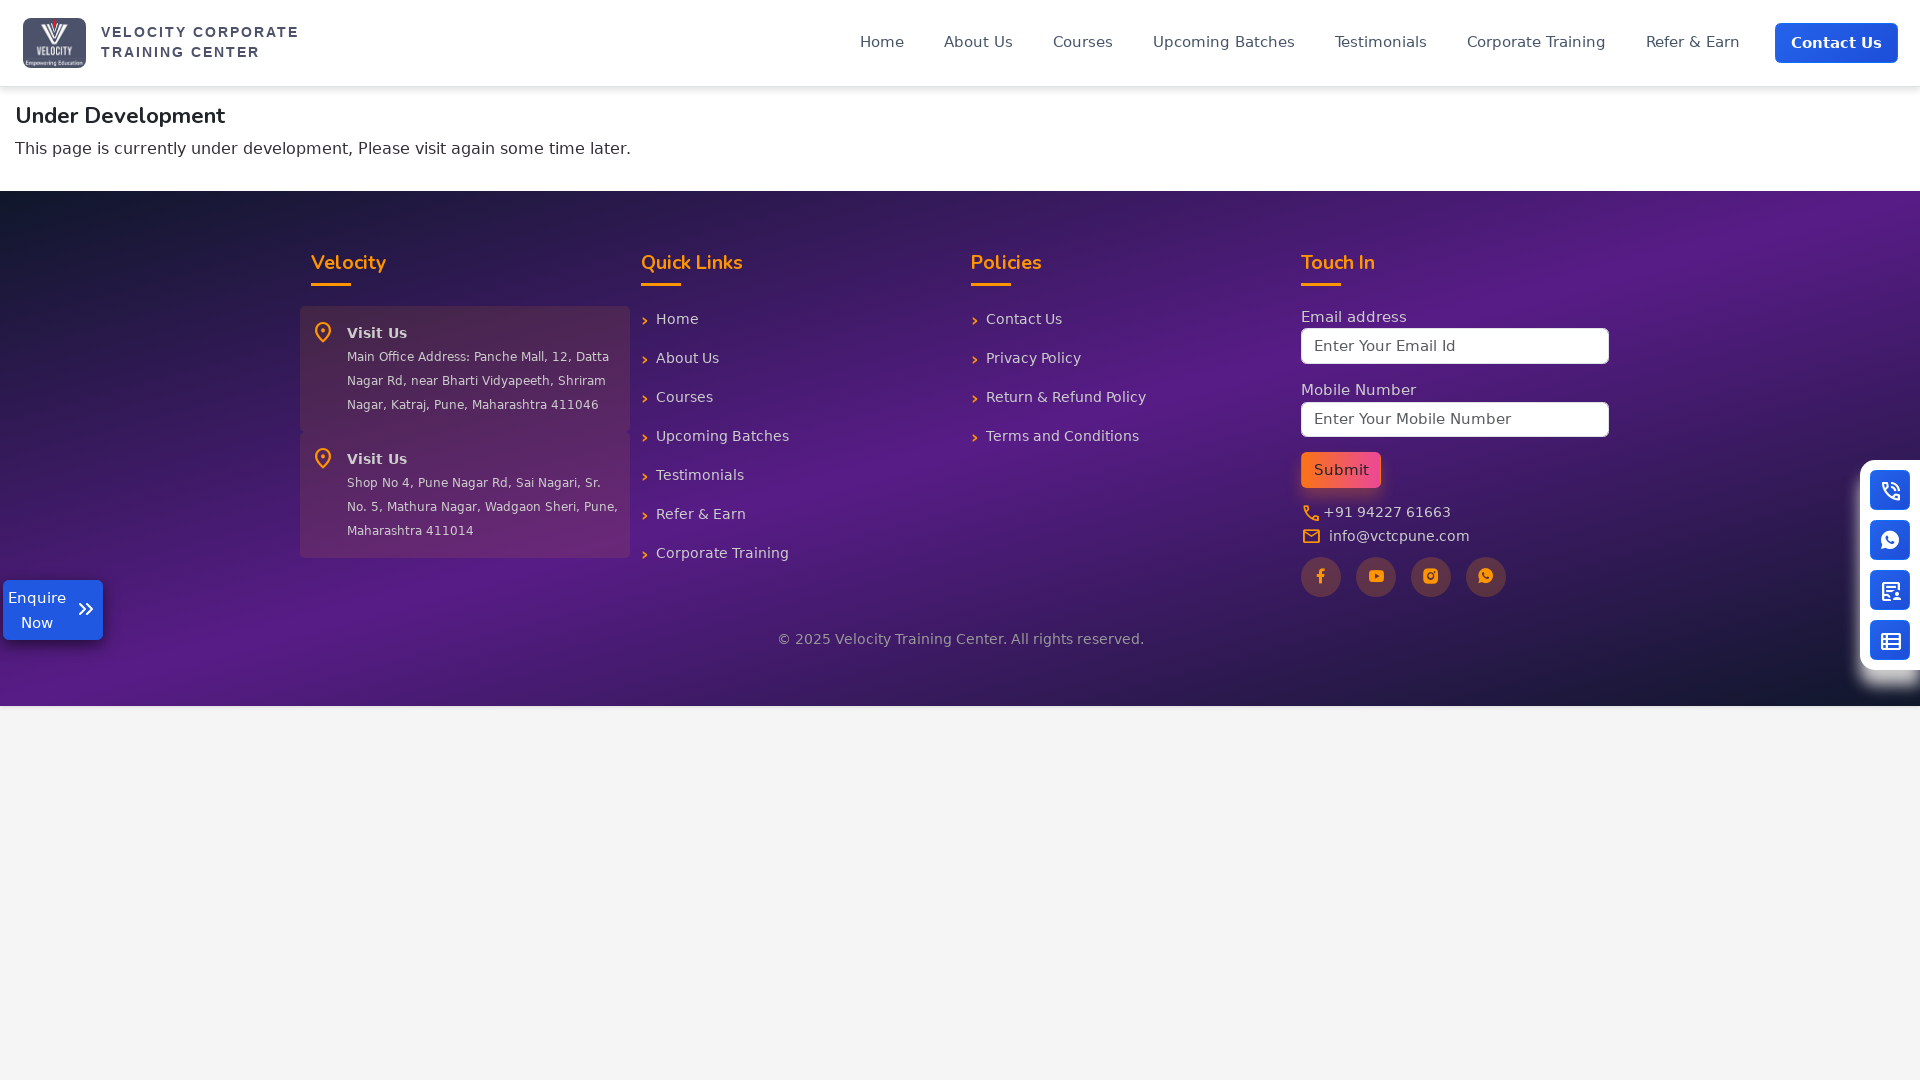

Page loaded completely
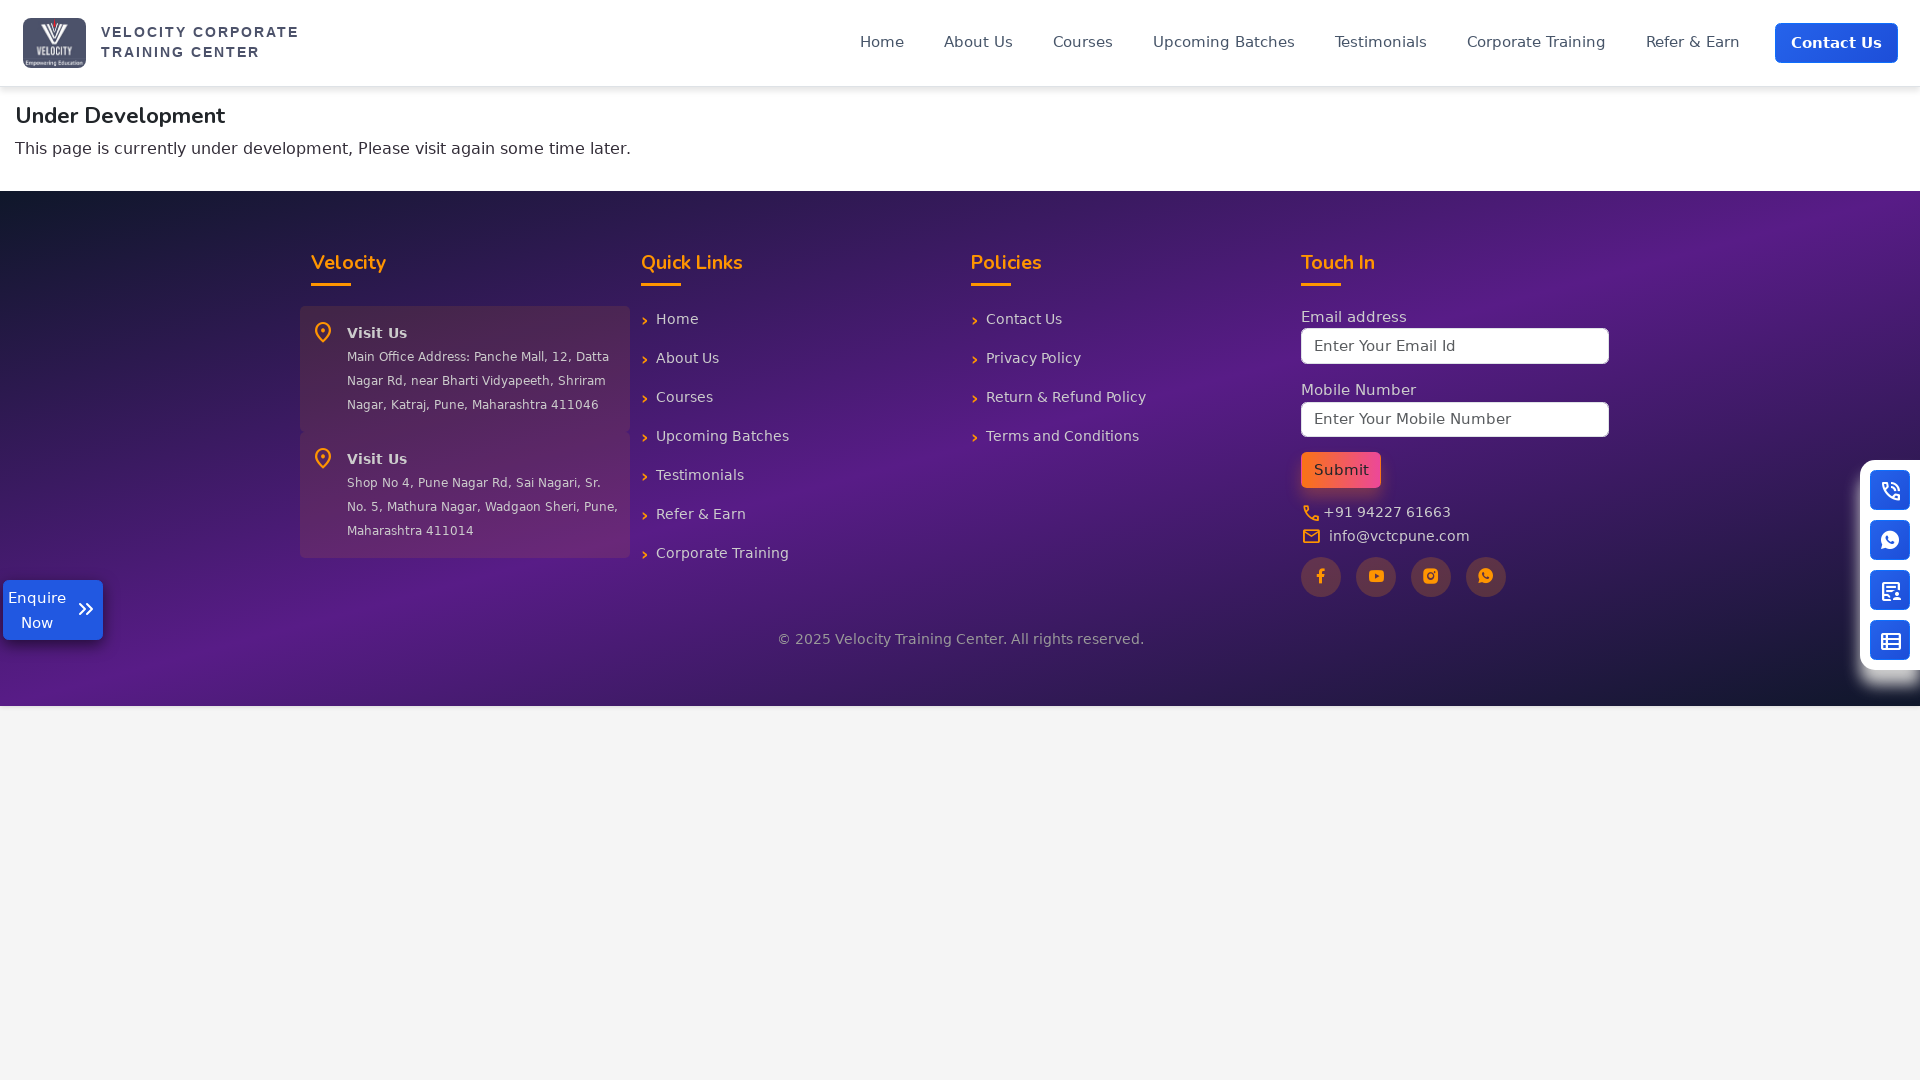

Retrieved current viewport size: {'width': 1920, 'height': 1080}
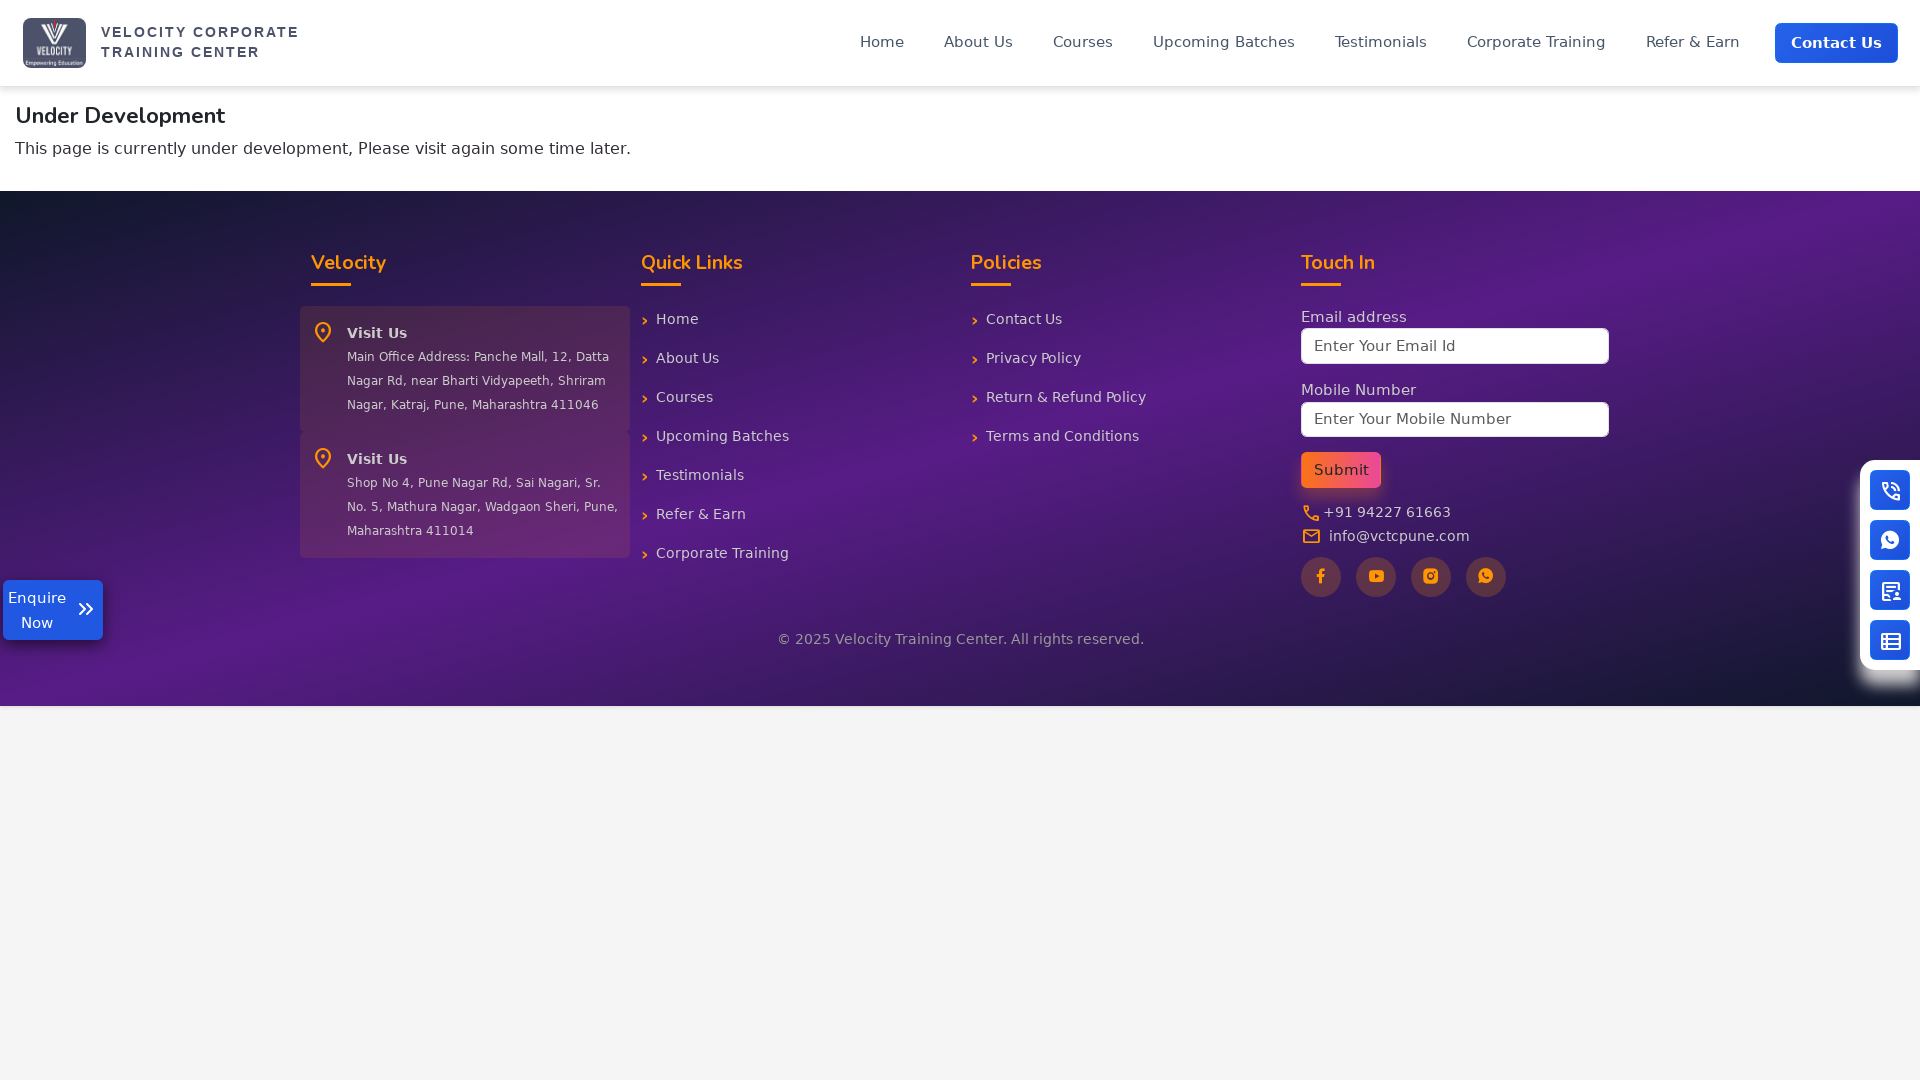

Set viewport to specific size (300x300)
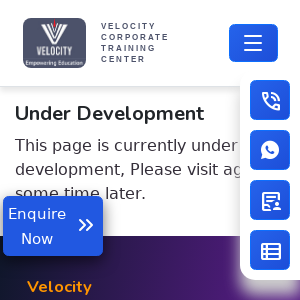

Verified new viewport size: {'width': 300, 'height': 300}
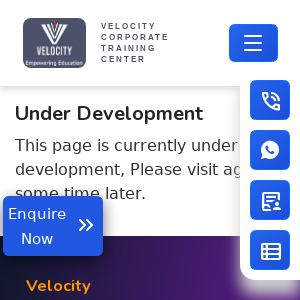

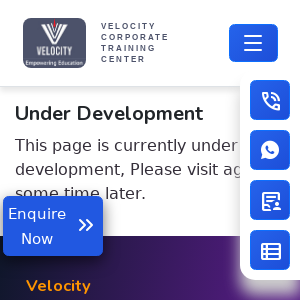